Tests JavaScript-based text input by setting a value in an input field using JavaScript execution

Starting URL: https://the-internet.herokuapp.com/dynamic_controls

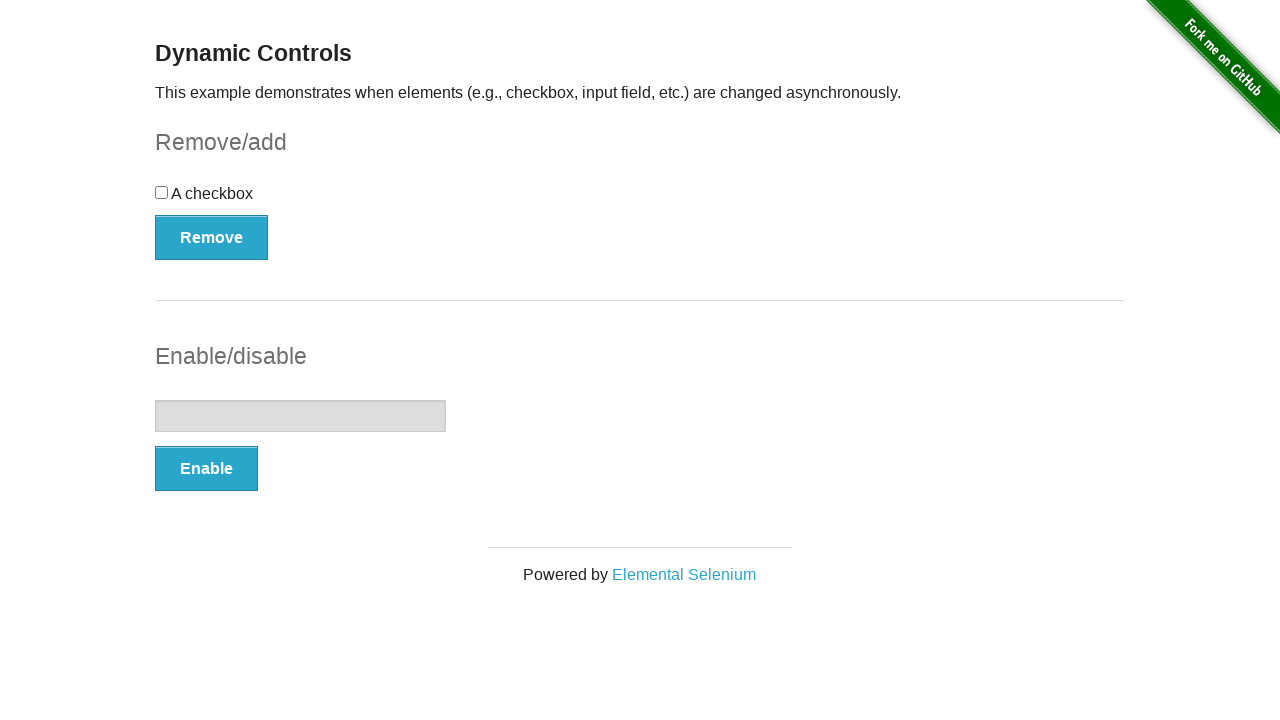

Waited for input element to be available
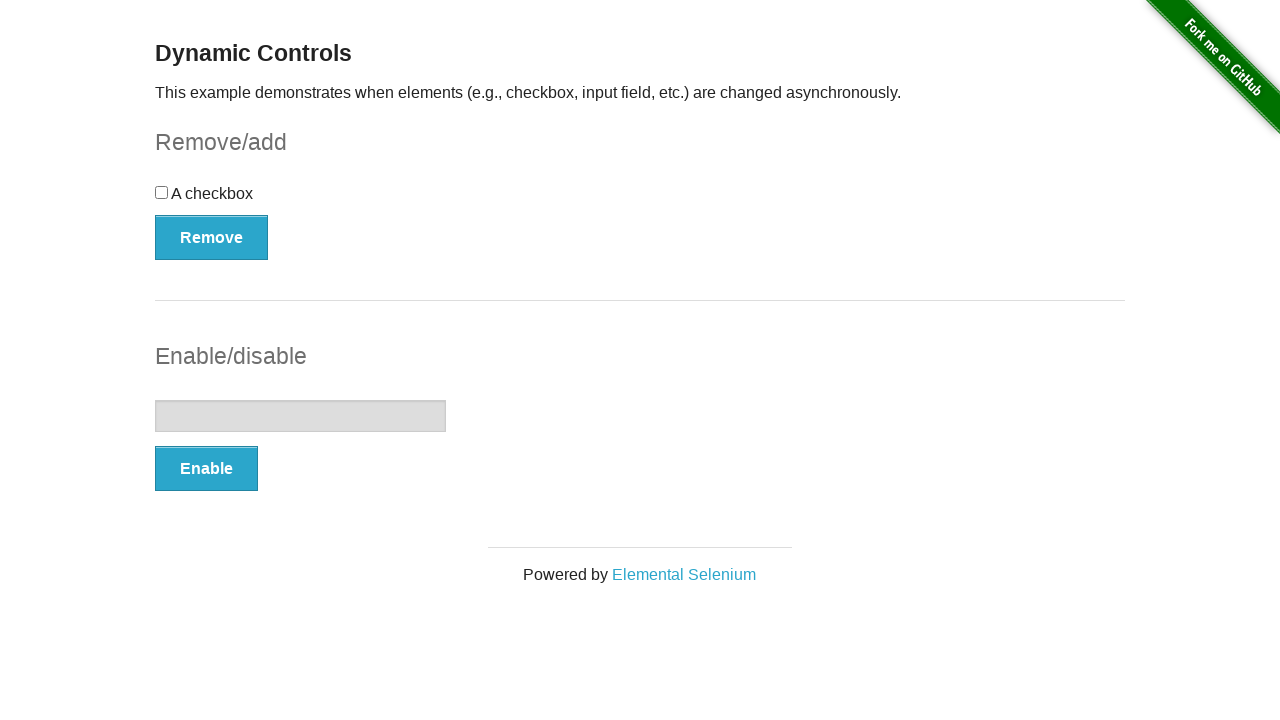

Set input field value to 'Hello World' using JavaScript execution
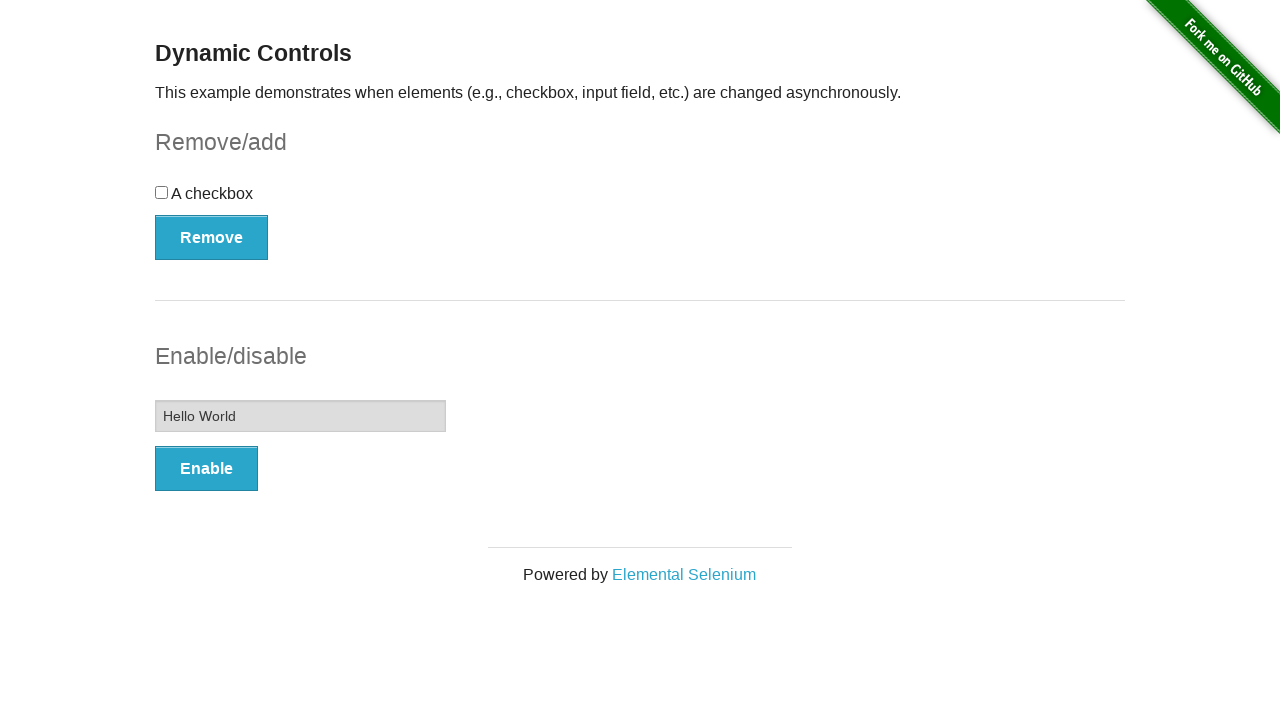

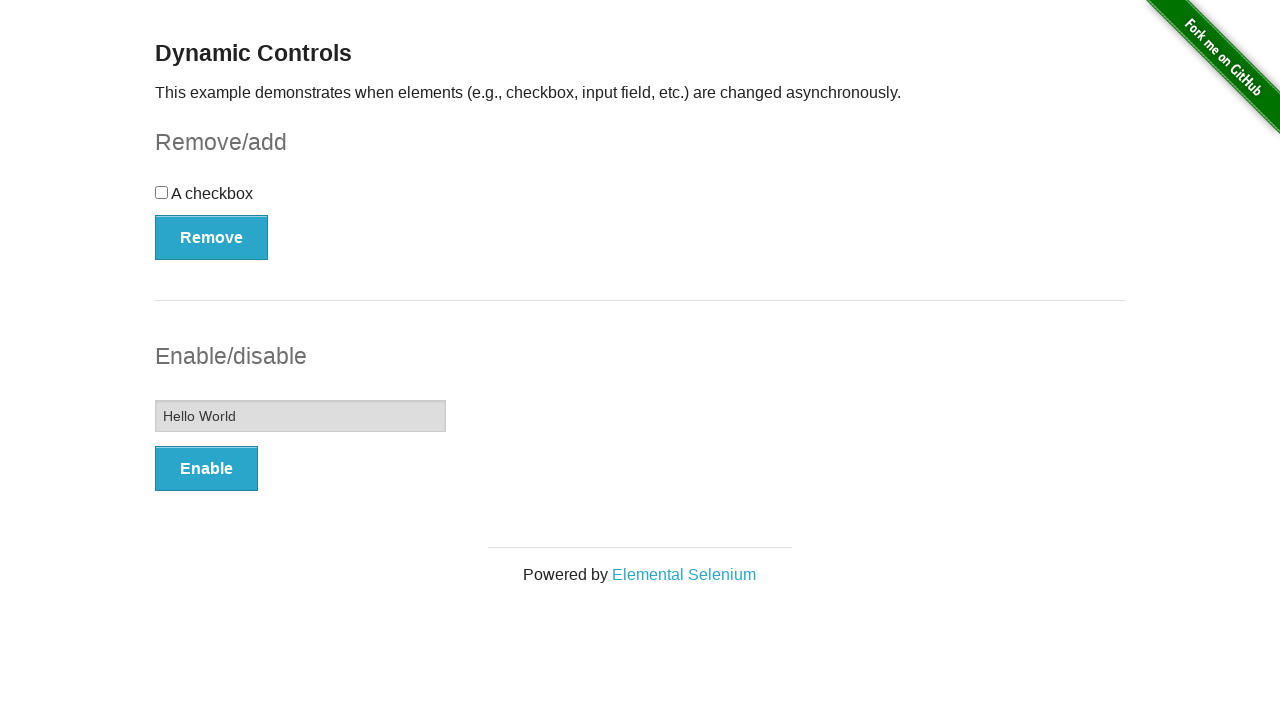